Tests the text box form by filling in username, email, addresses and submitting the form with various validation scenarios

Starting URL: https://demoqa.com/elements

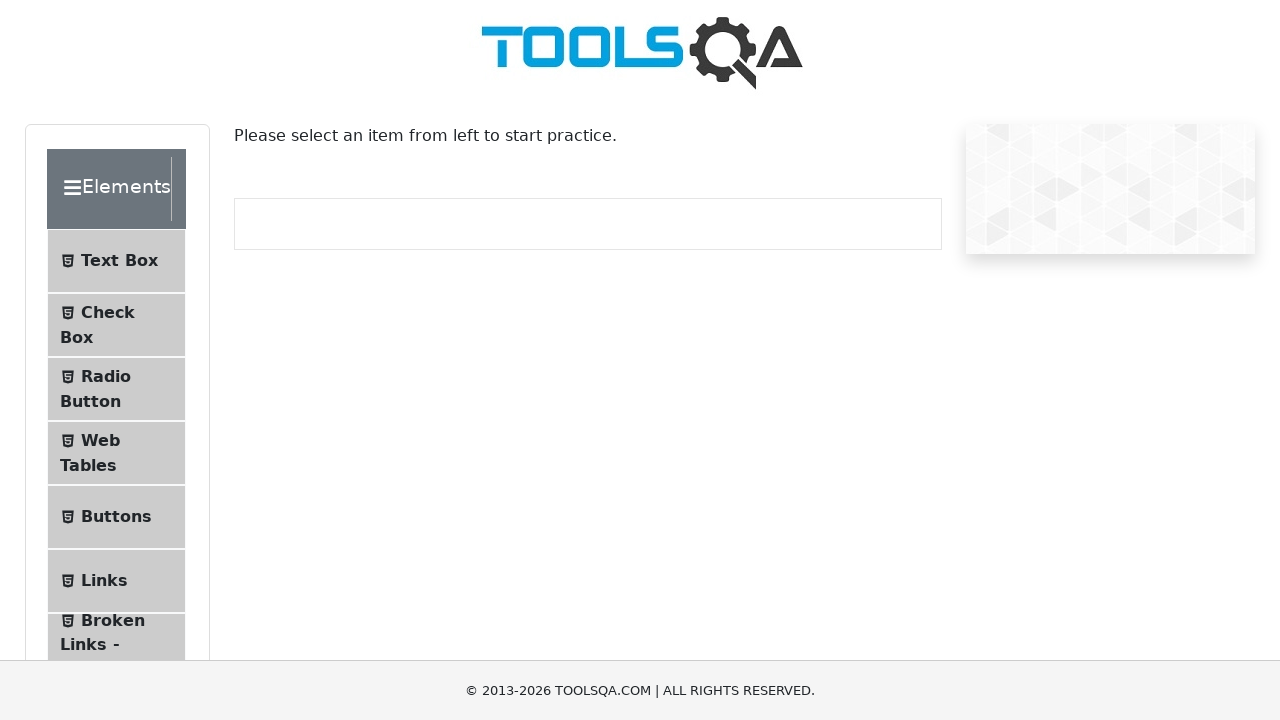

Clicked on Text Box menu item at (116, 261) on xpath=//*[@id='item-0']
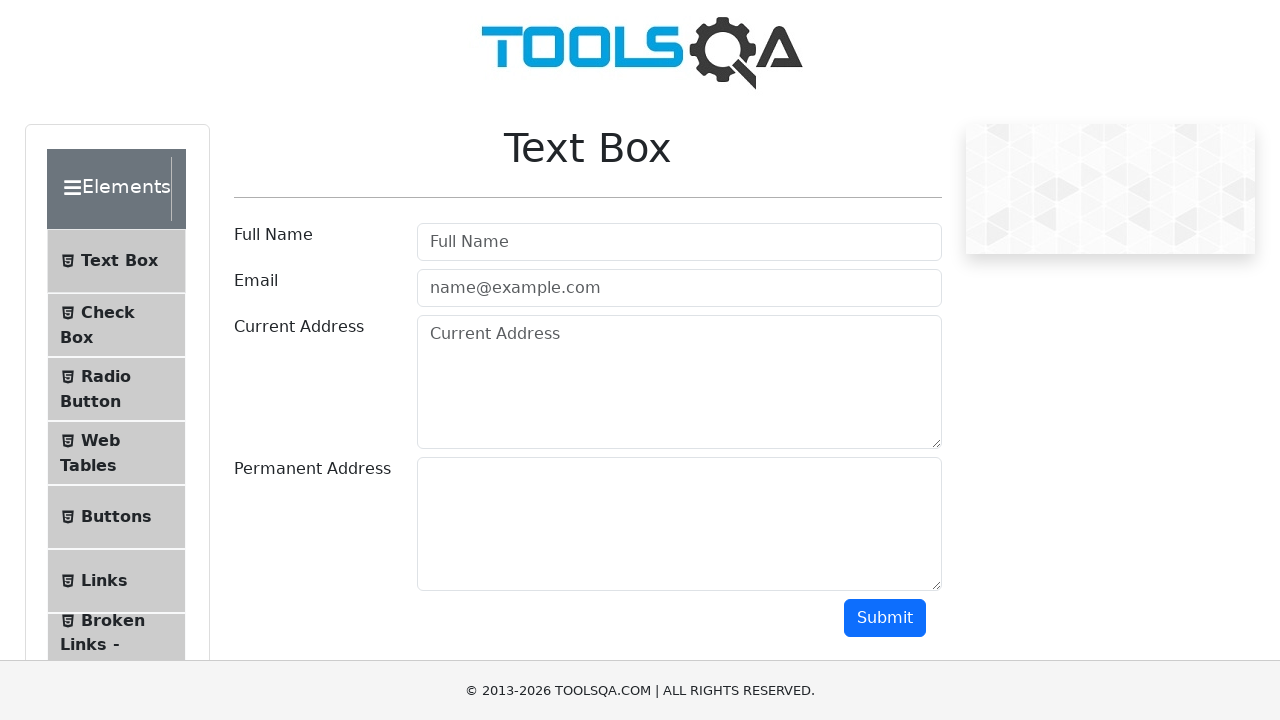

Clicked submit button with empty form to test validation at (885, 618) on xpath=//*[@id='submit']
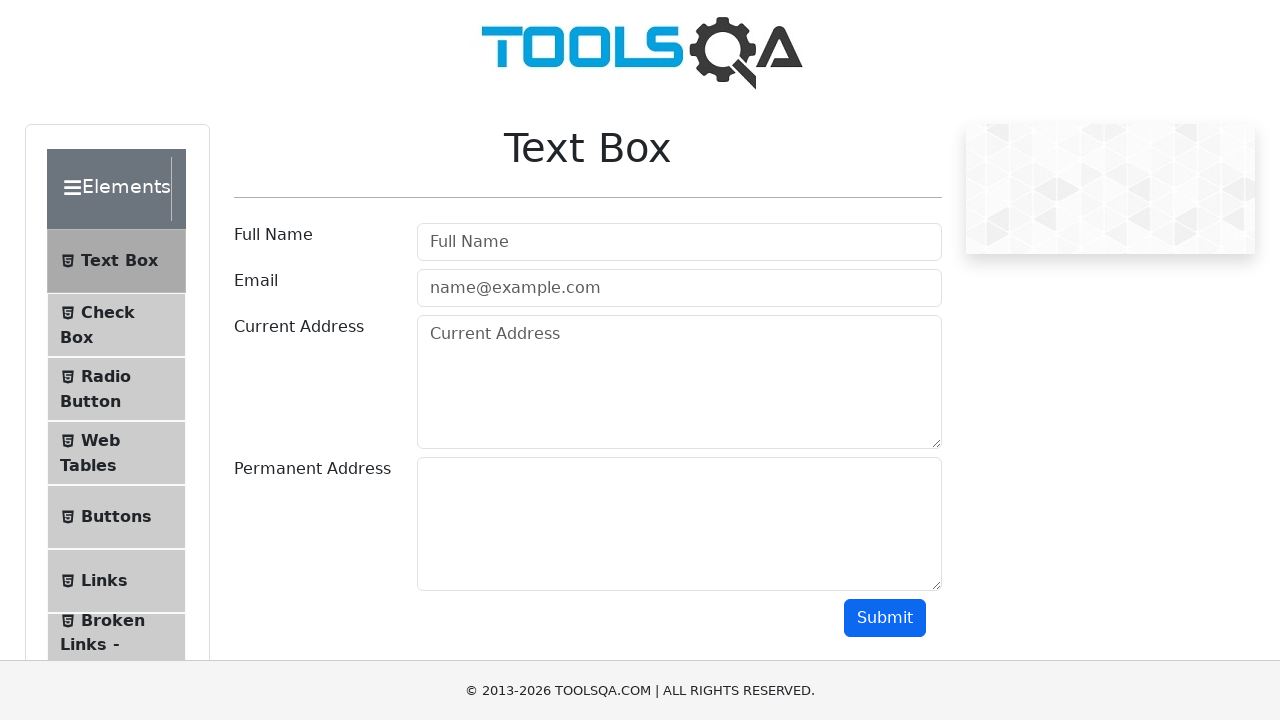

Clicked on username field at (679, 242) on #userName
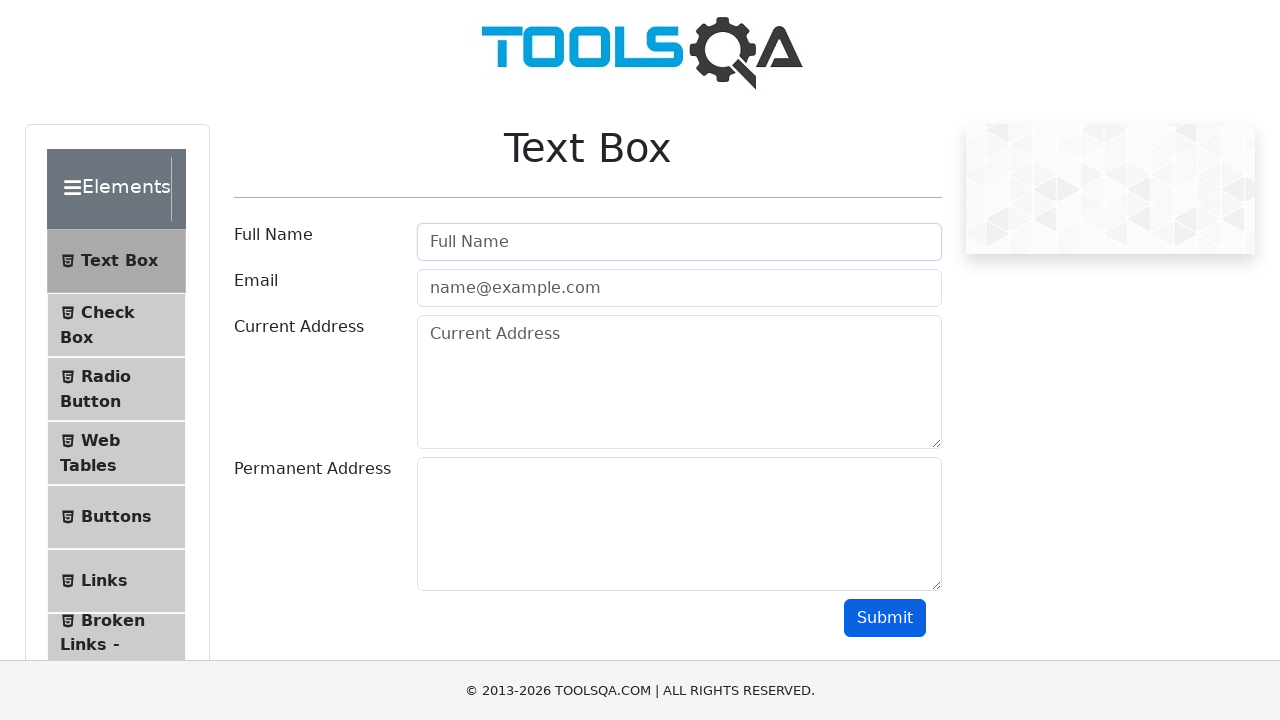

Filled username field with 'Subha' on #userName
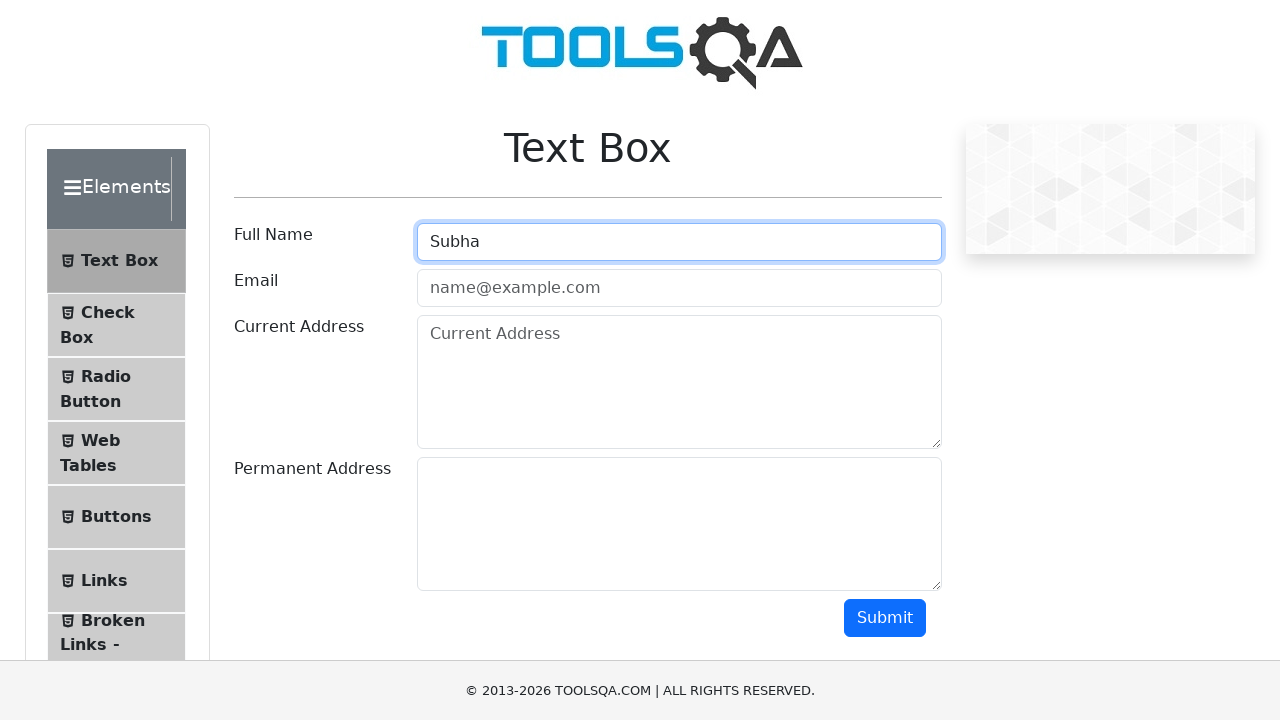

Clicked on email field at (679, 288) on #userEmail
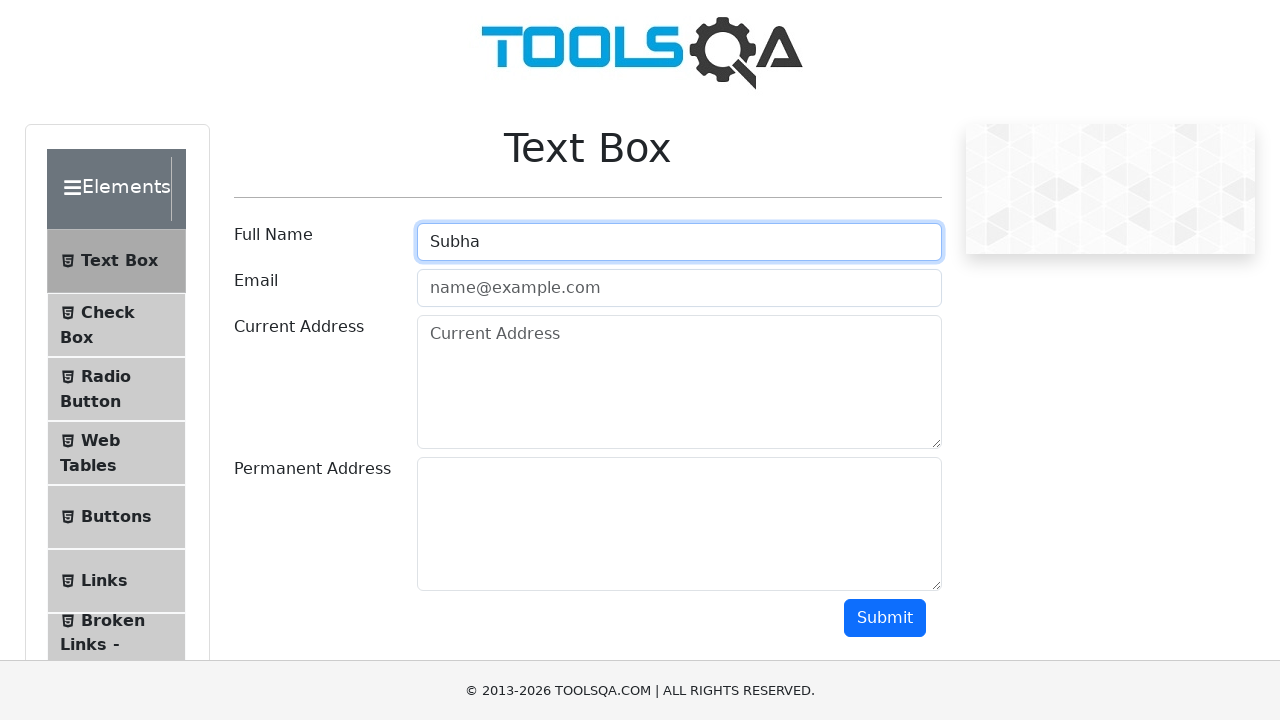

Filled email field with valid email 'Subha@gmail.com' on #userEmail
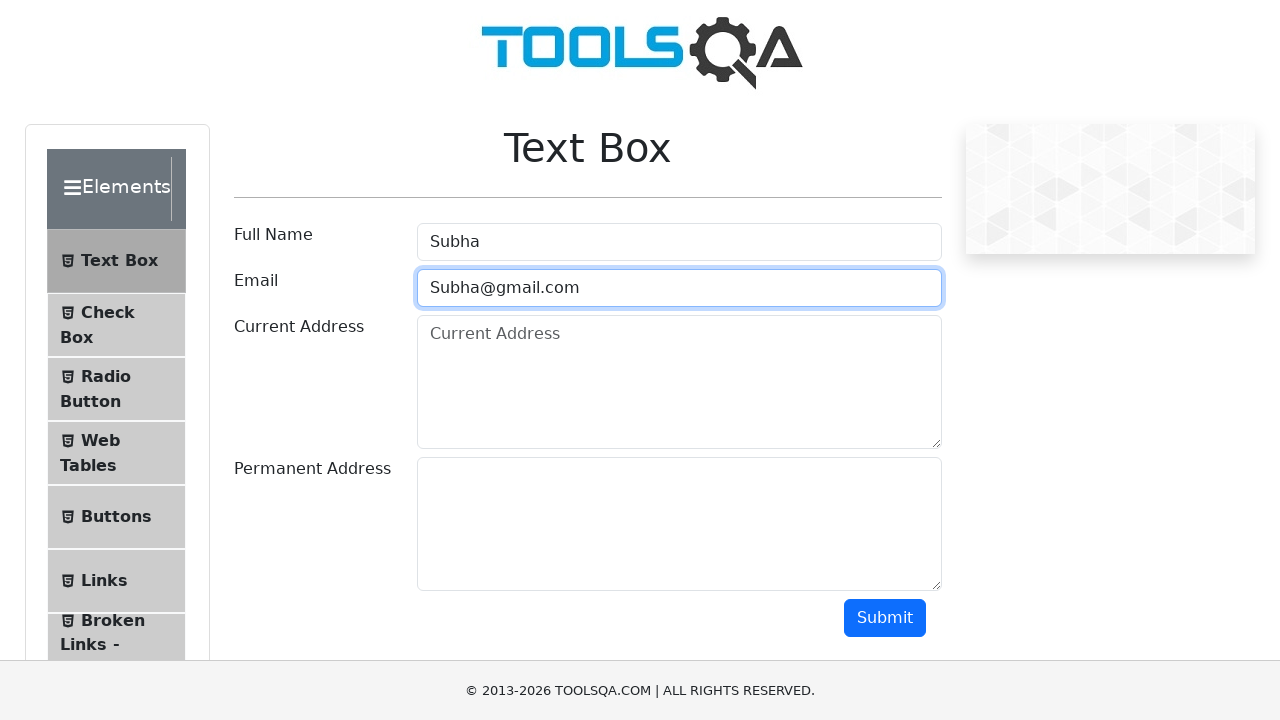

Clicked on email field again at (679, 288) on #userEmail
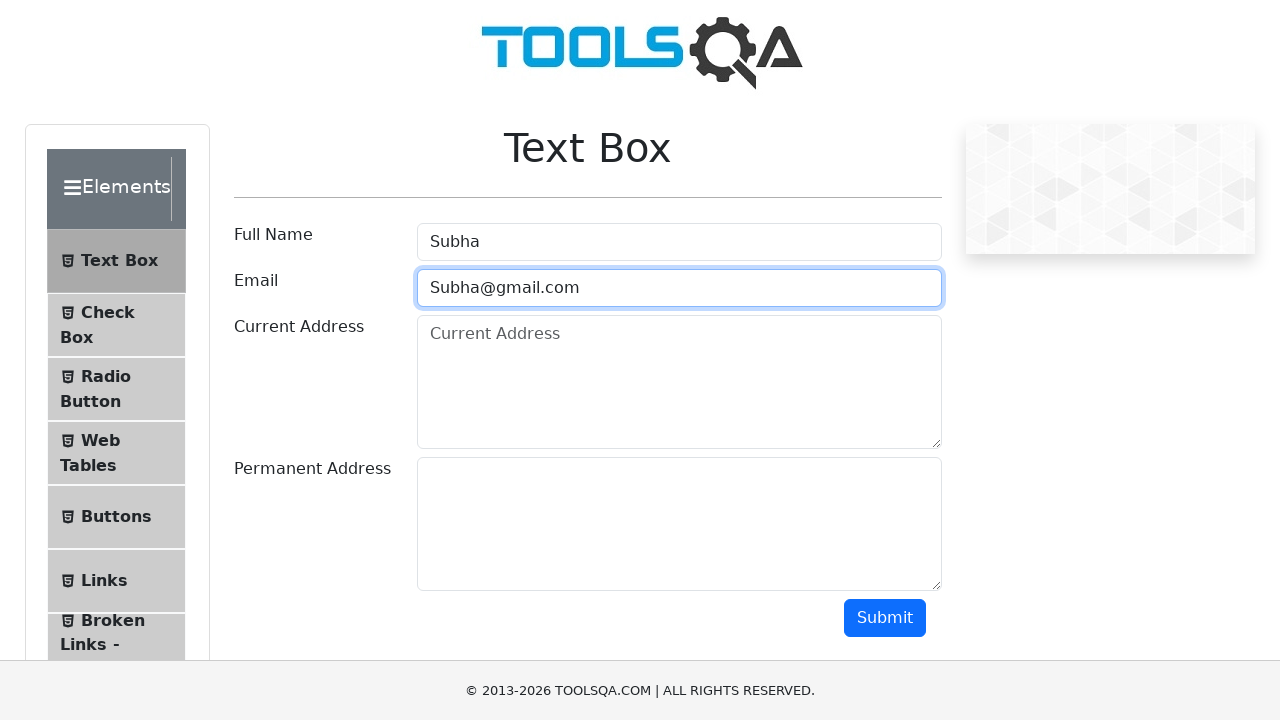

Cleared email field on #userEmail
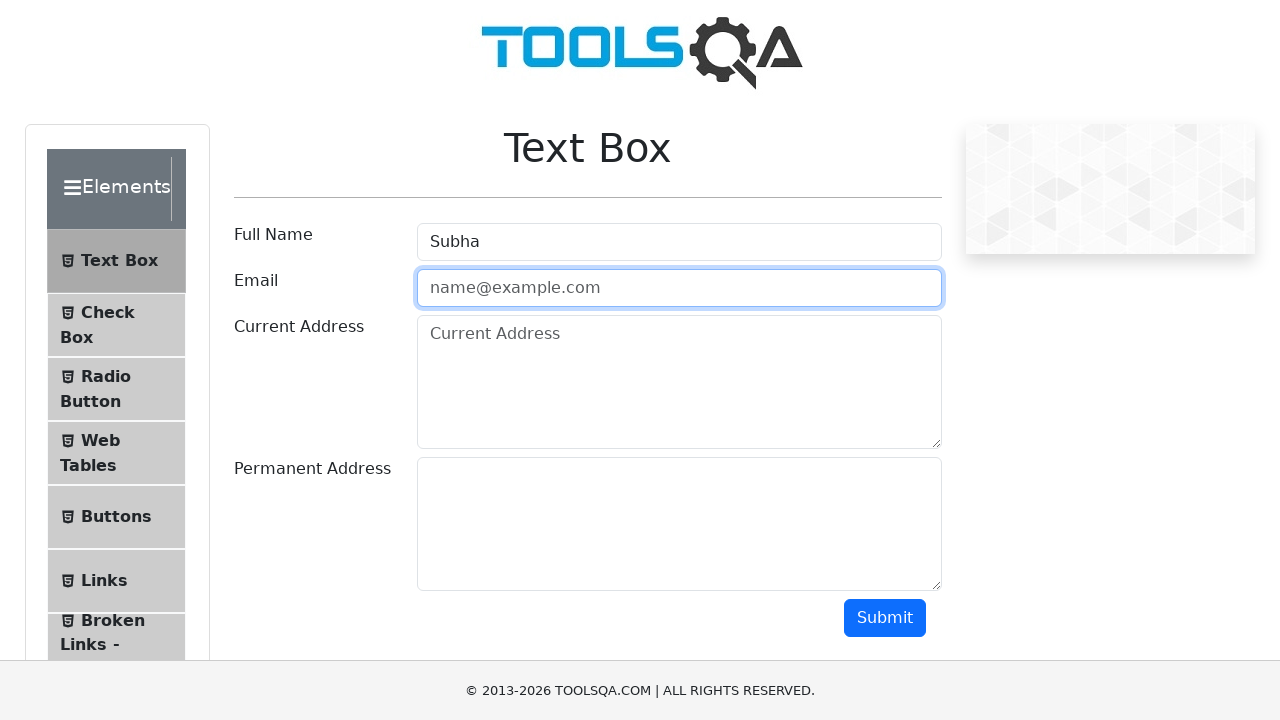

Filled email field with invalid format 'Subha' on #userEmail
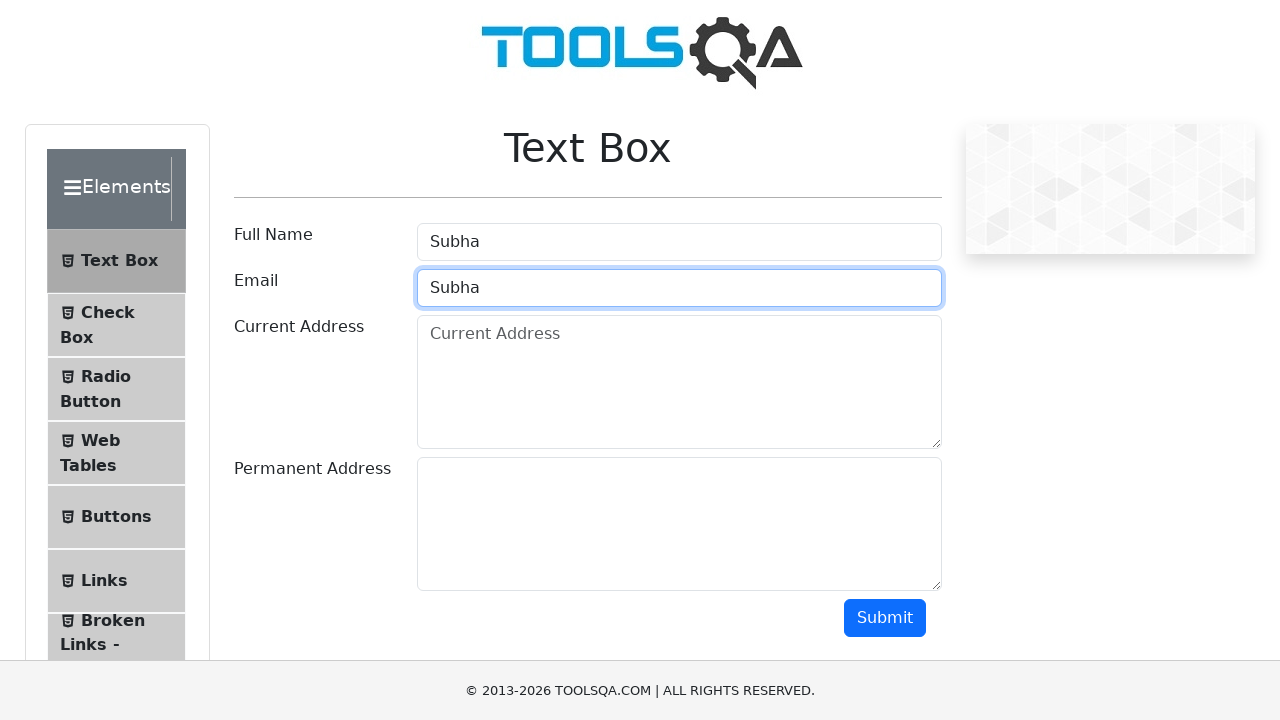

Clicked on current address field at (679, 382) on #currentAddress
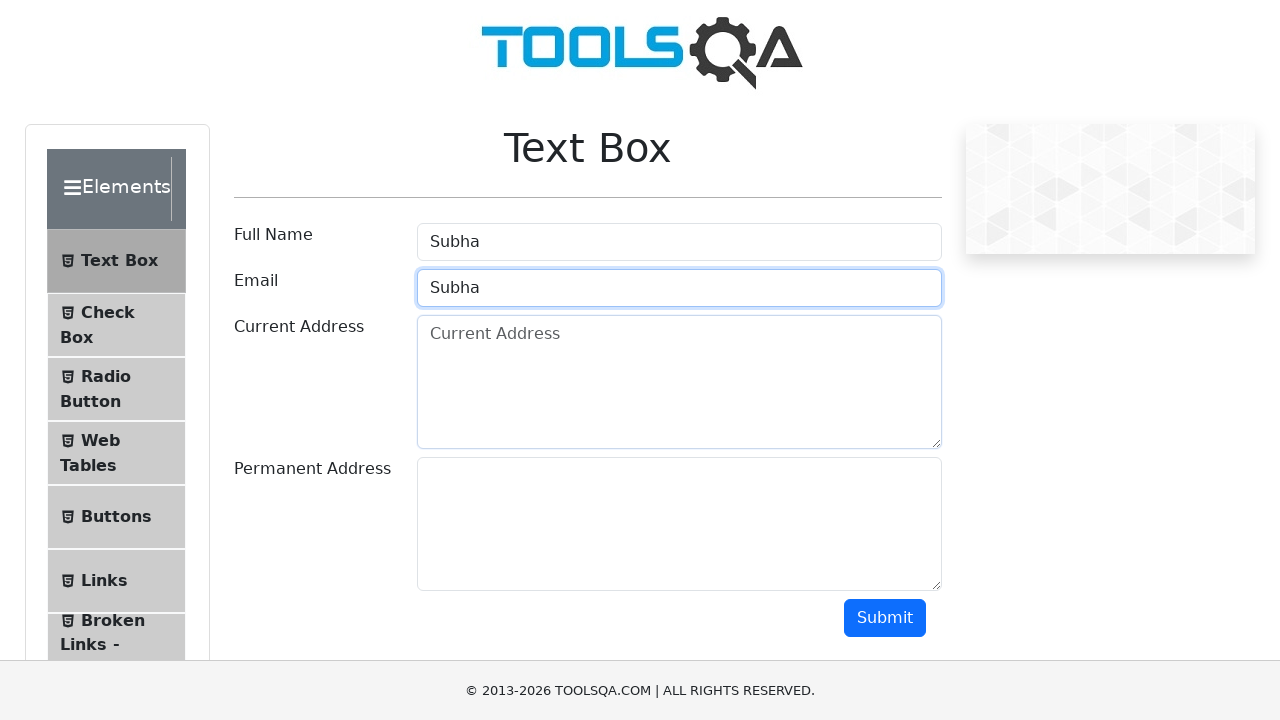

Filled current address field with '6/53 North car street,kadayam' on #currentAddress
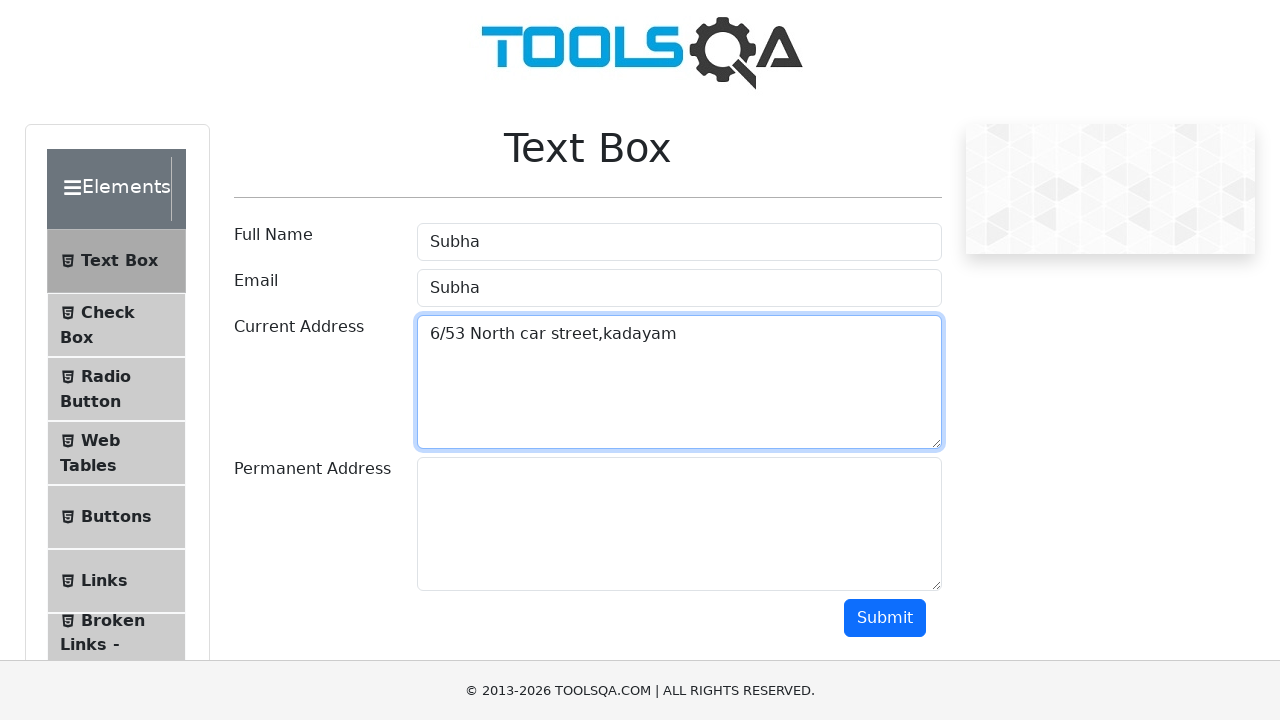

Clicked on permanent address field at (679, 524) on #permanentAddress
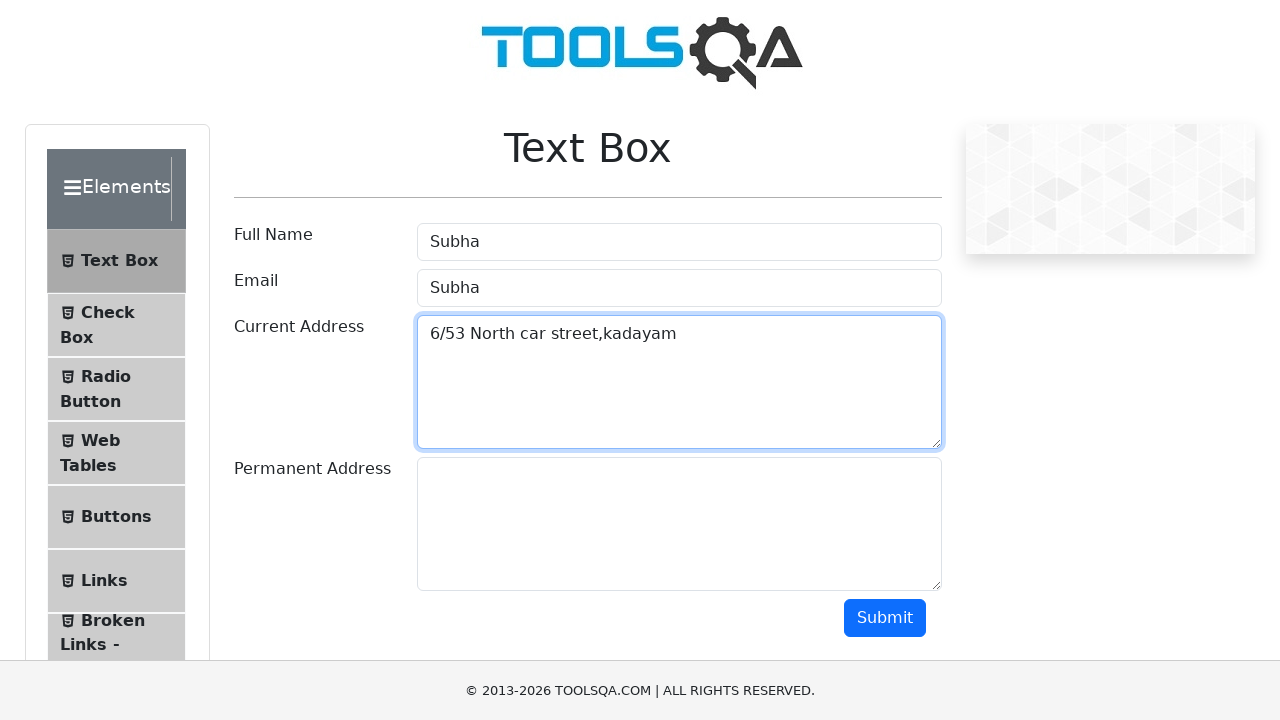

Filled permanent address field with '6/53 North car street,kadayam' on #permanentAddress
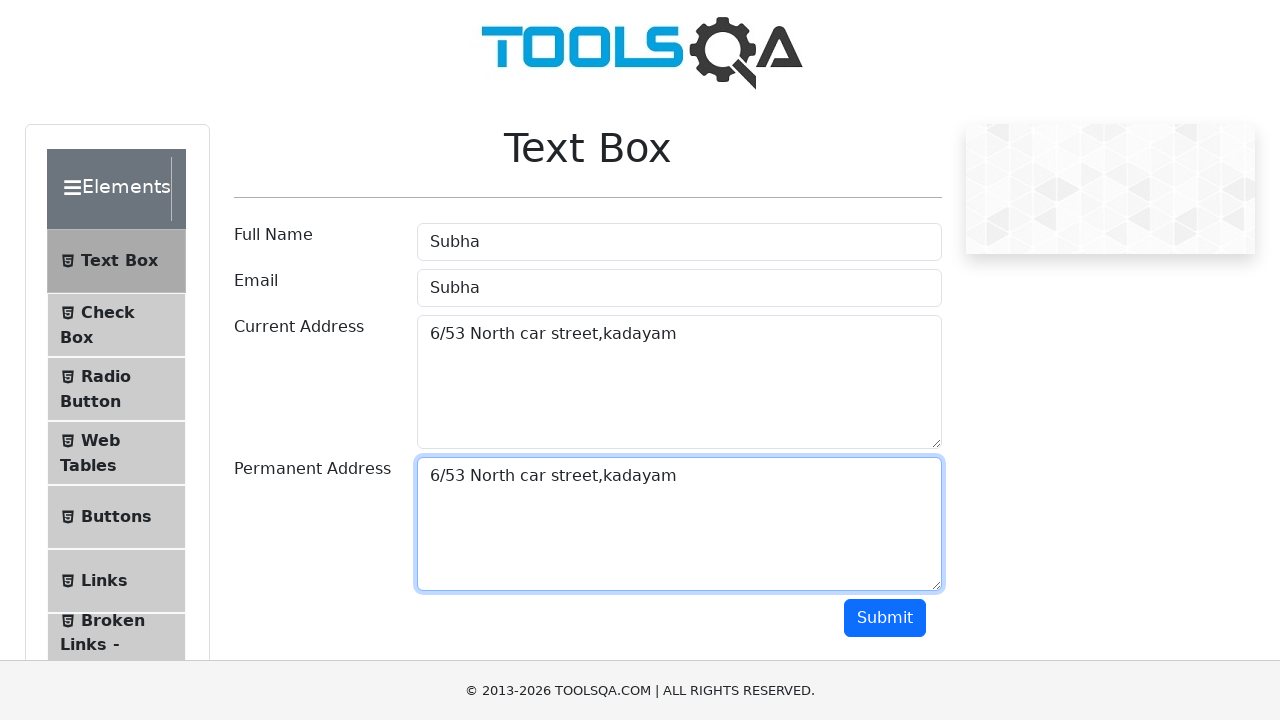

Clicked submit button to submit the form at (885, 618) on #submit
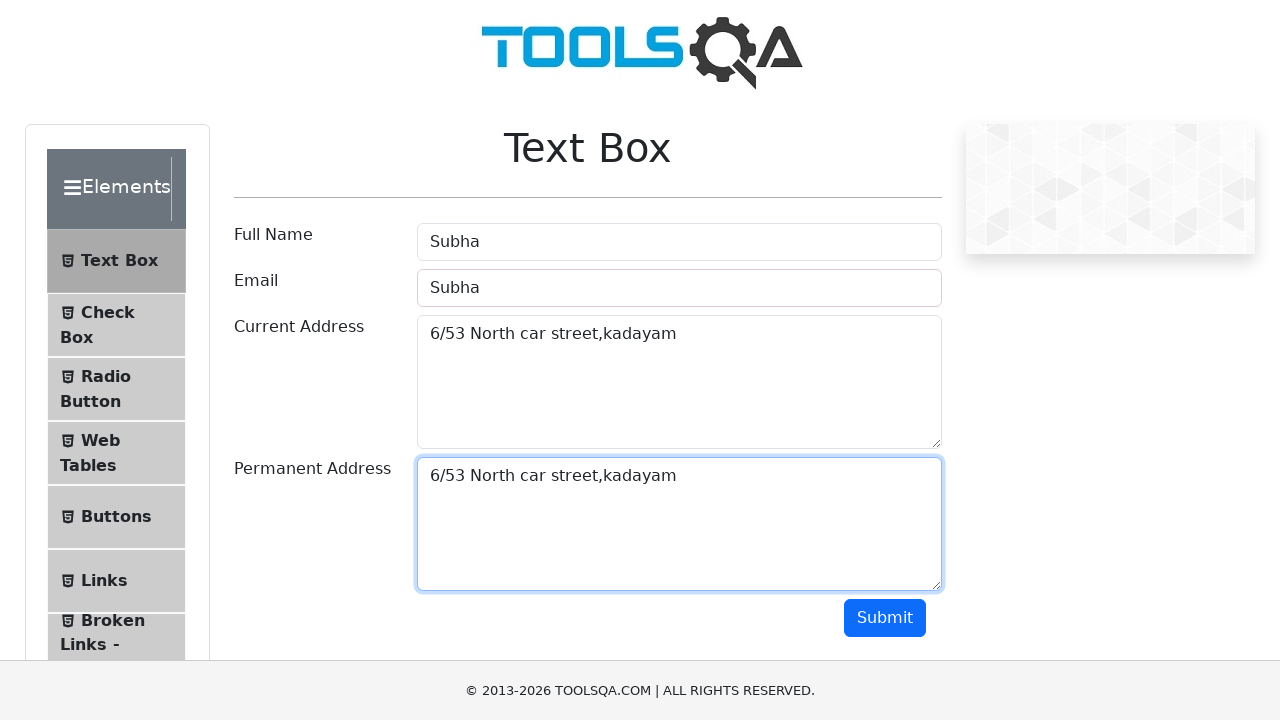

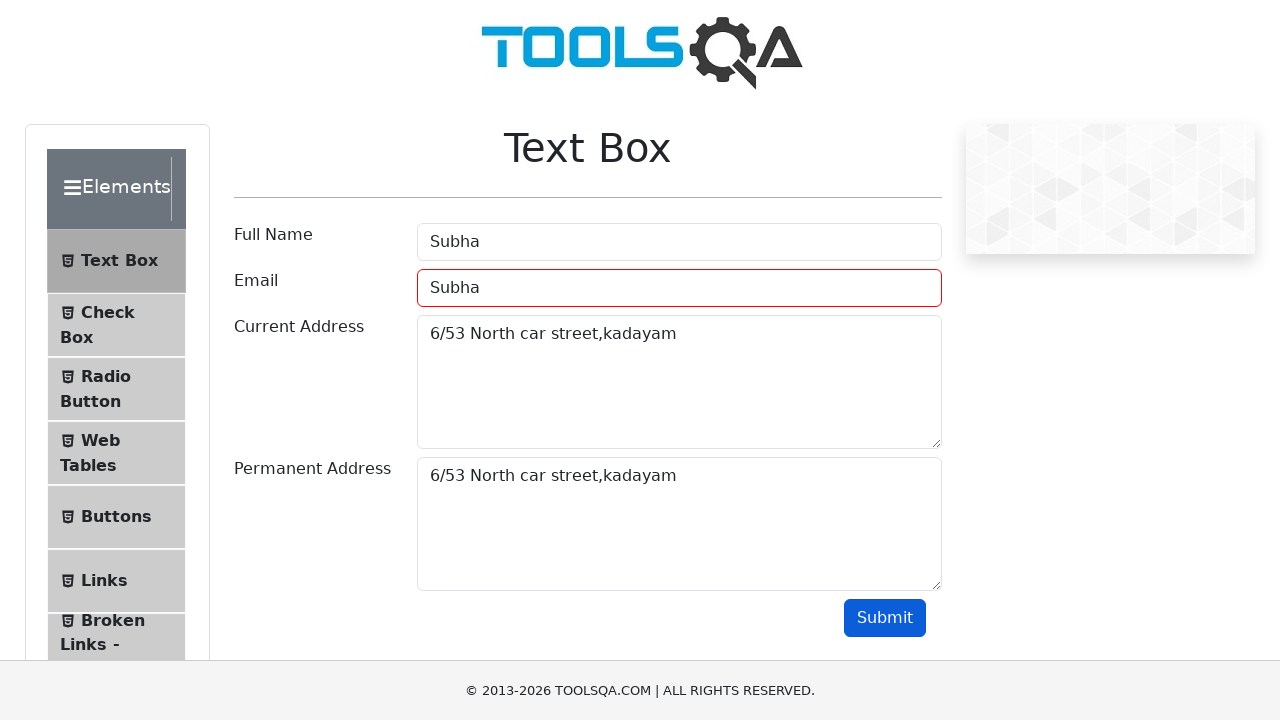